Tests Google Translate by entering text in the source text area

Starting URL: https://translate.google.com/

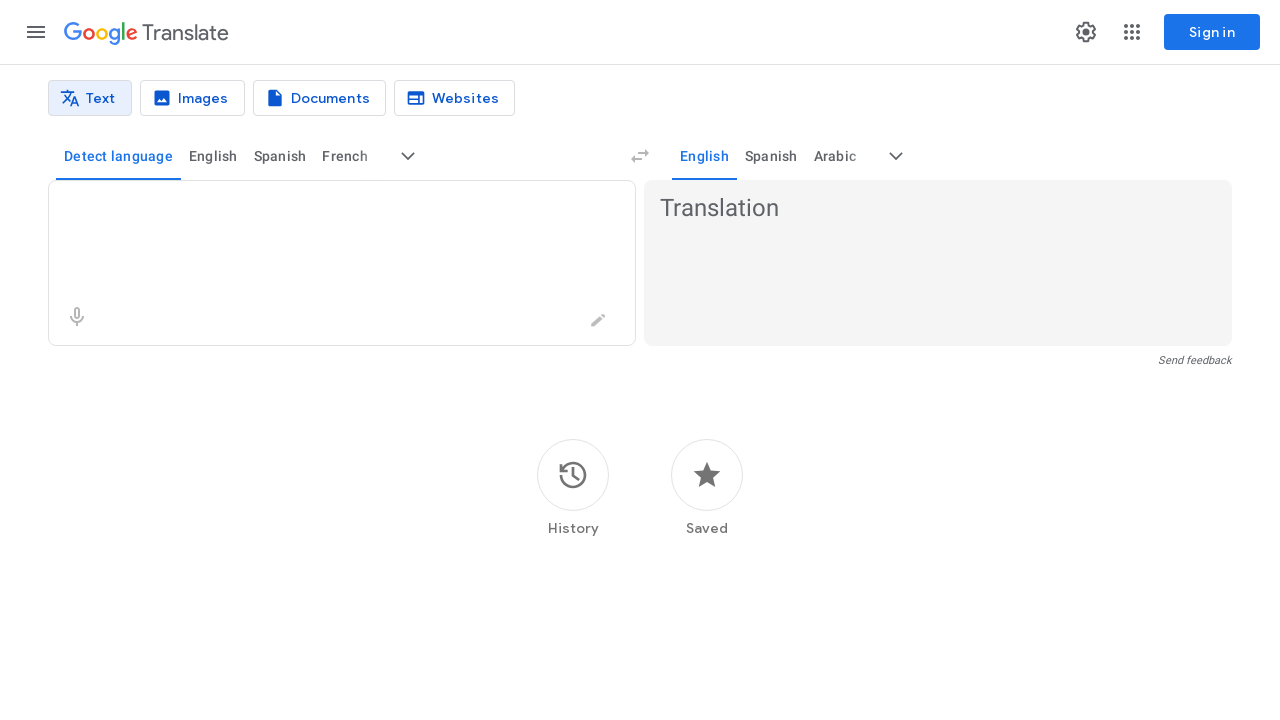

Navigated to Google Translate homepage
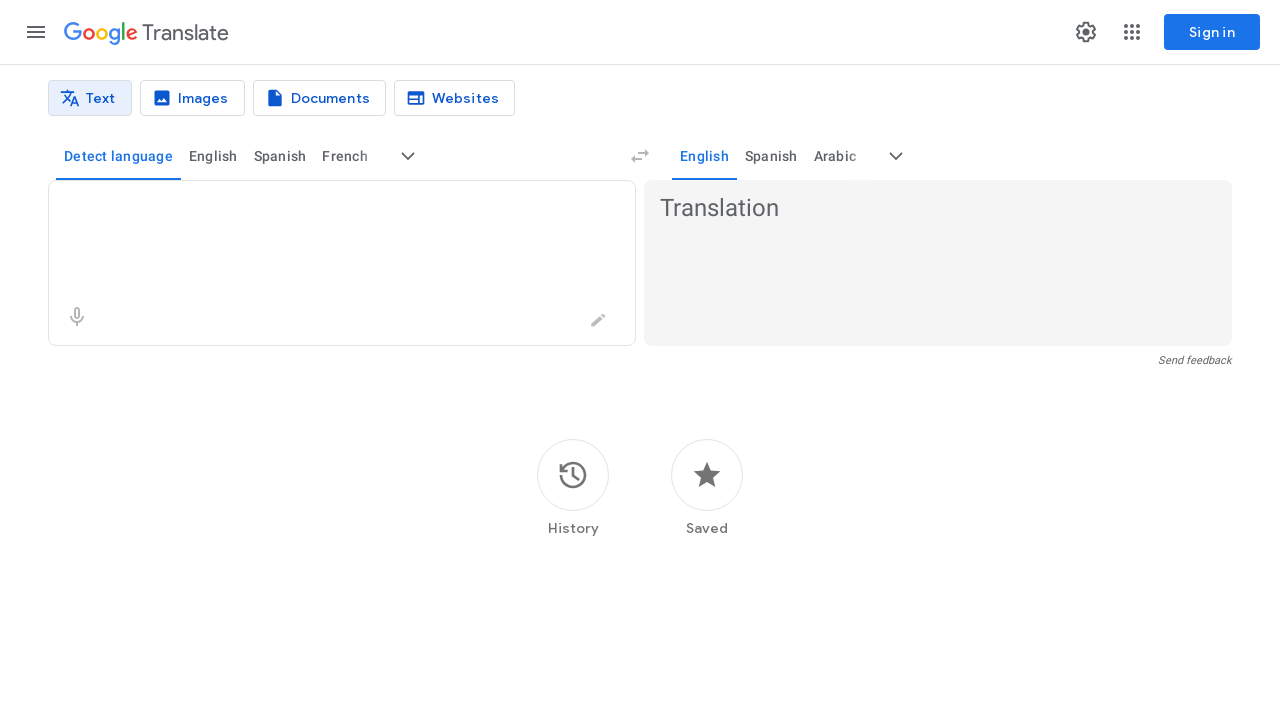

Filled source text area with Hebrew word 'תפוח' (apple) on textarea[aria-label='Source text']
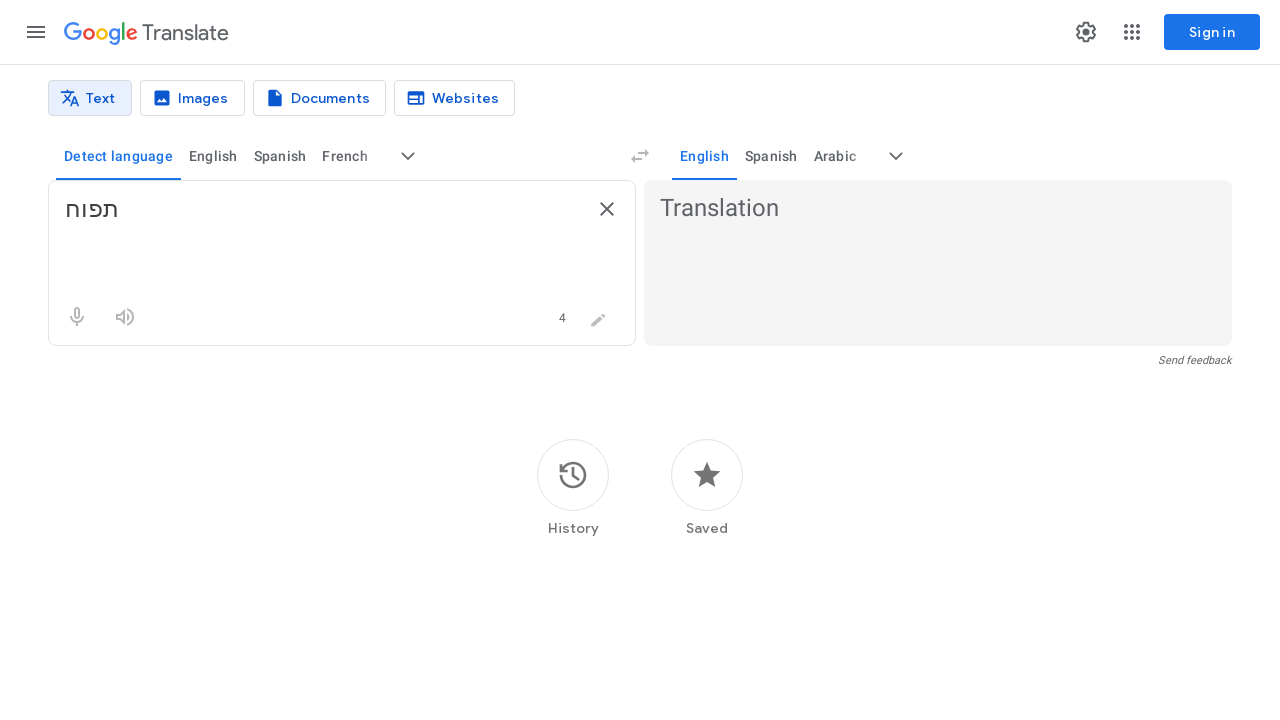

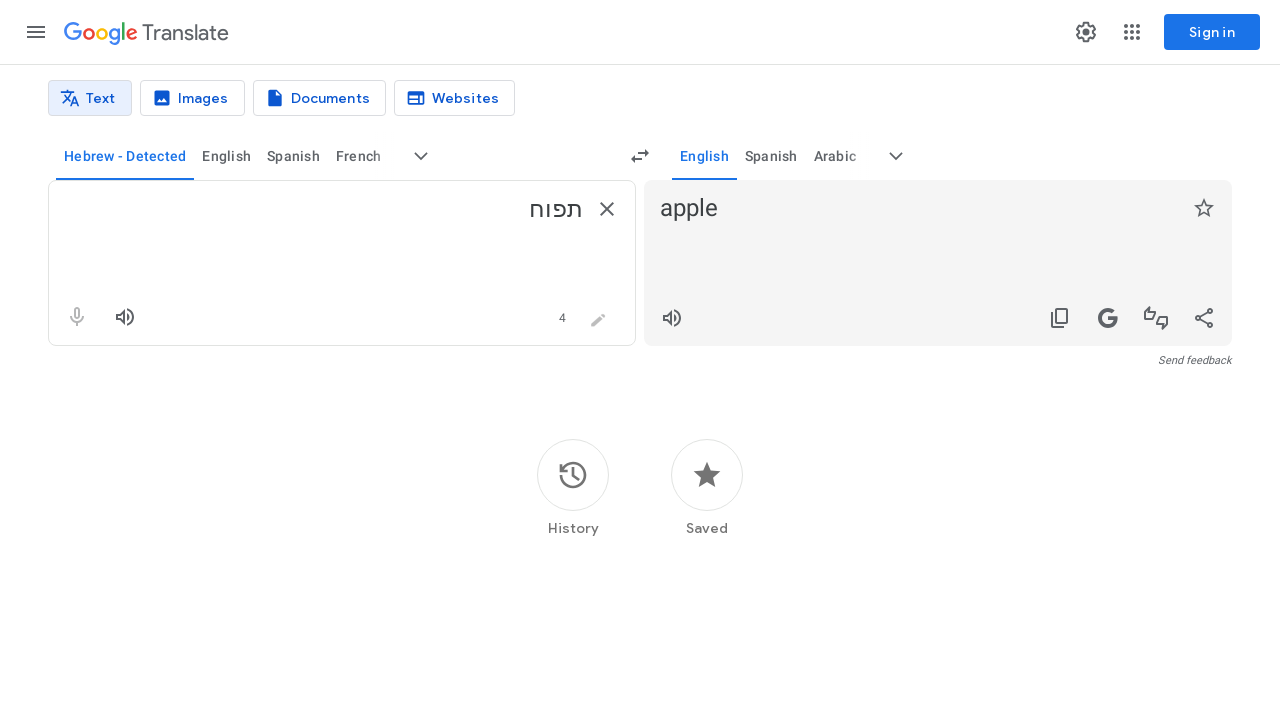